Tests search functionality by typing "Alice" into the search field

Starting URL: http://zero.webappsecurity.com/index.html

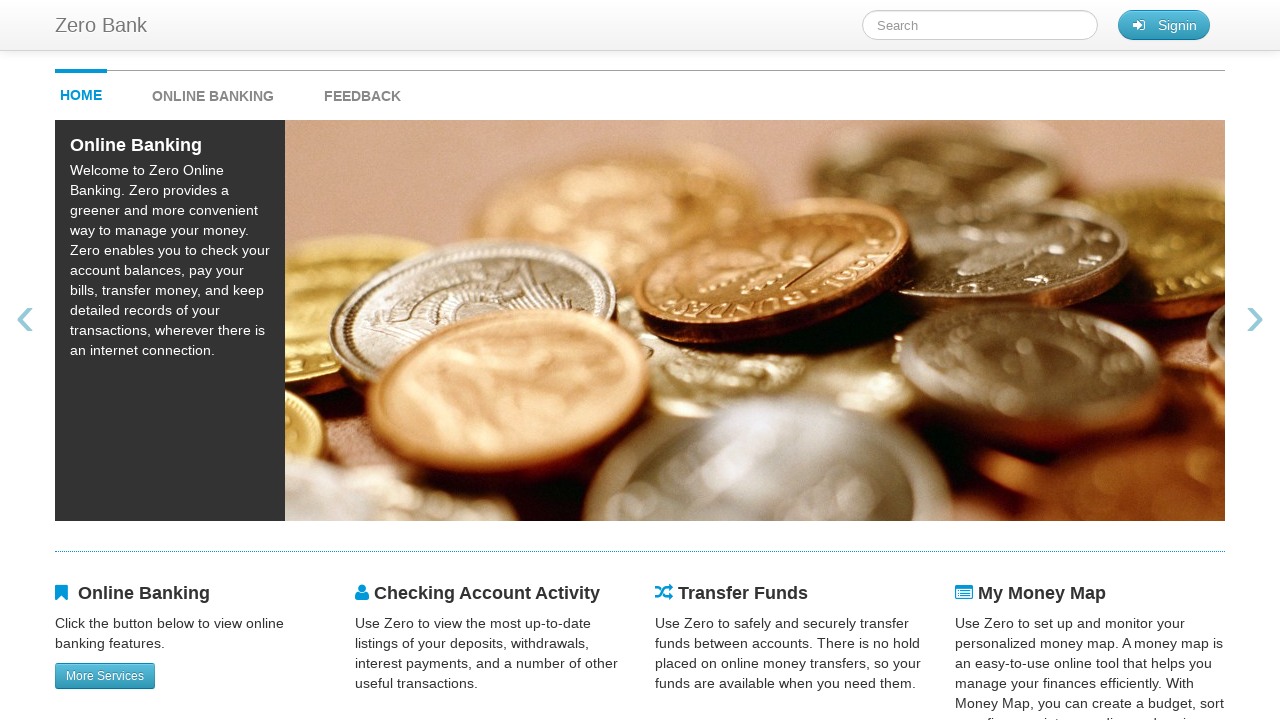

Typed 'Alice' into the search field on #searchTerm
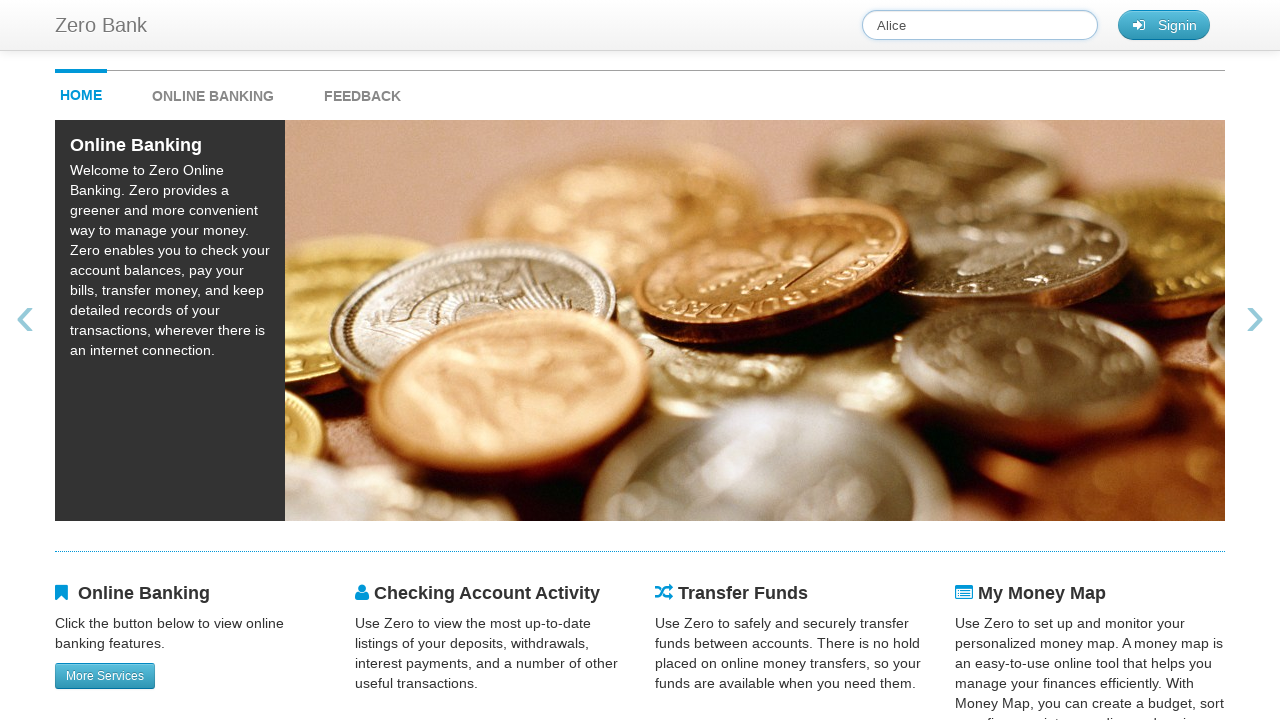

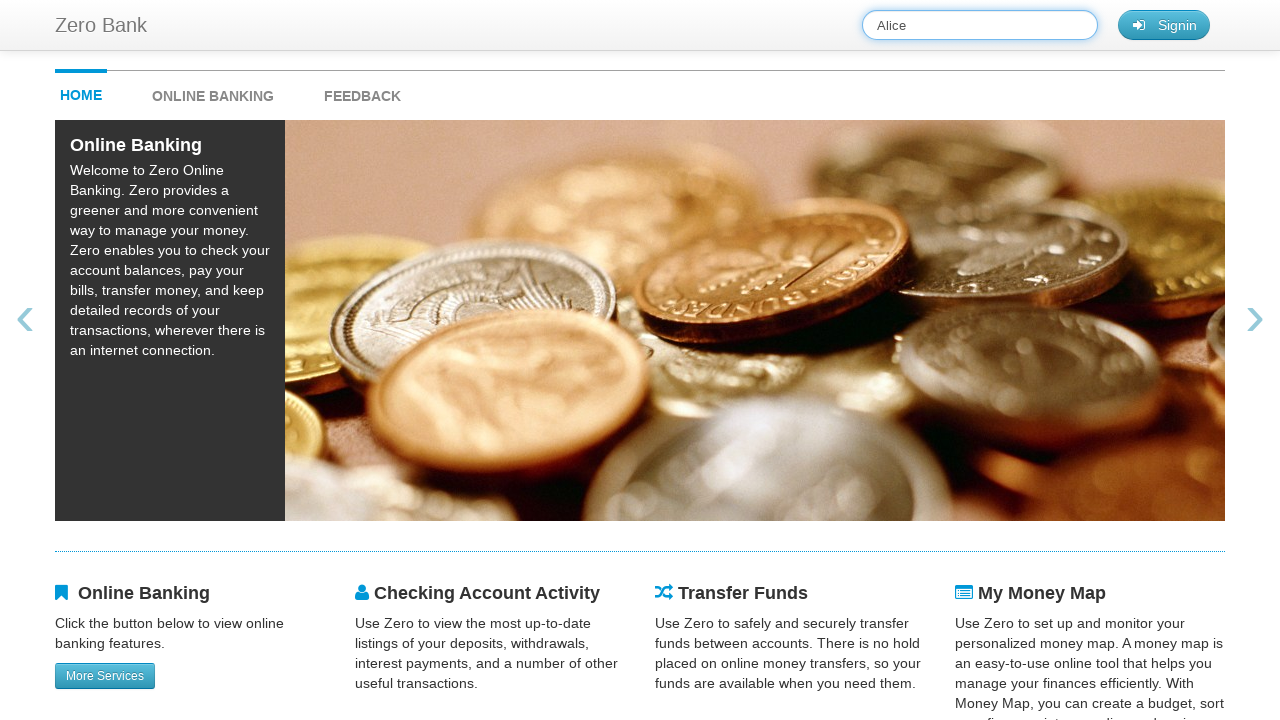